Tests highlighting a web element by finding an element on a large page and applying a temporary red dashed border style to it using JavaScript execution.

Starting URL: http://the-internet.herokuapp.com/large

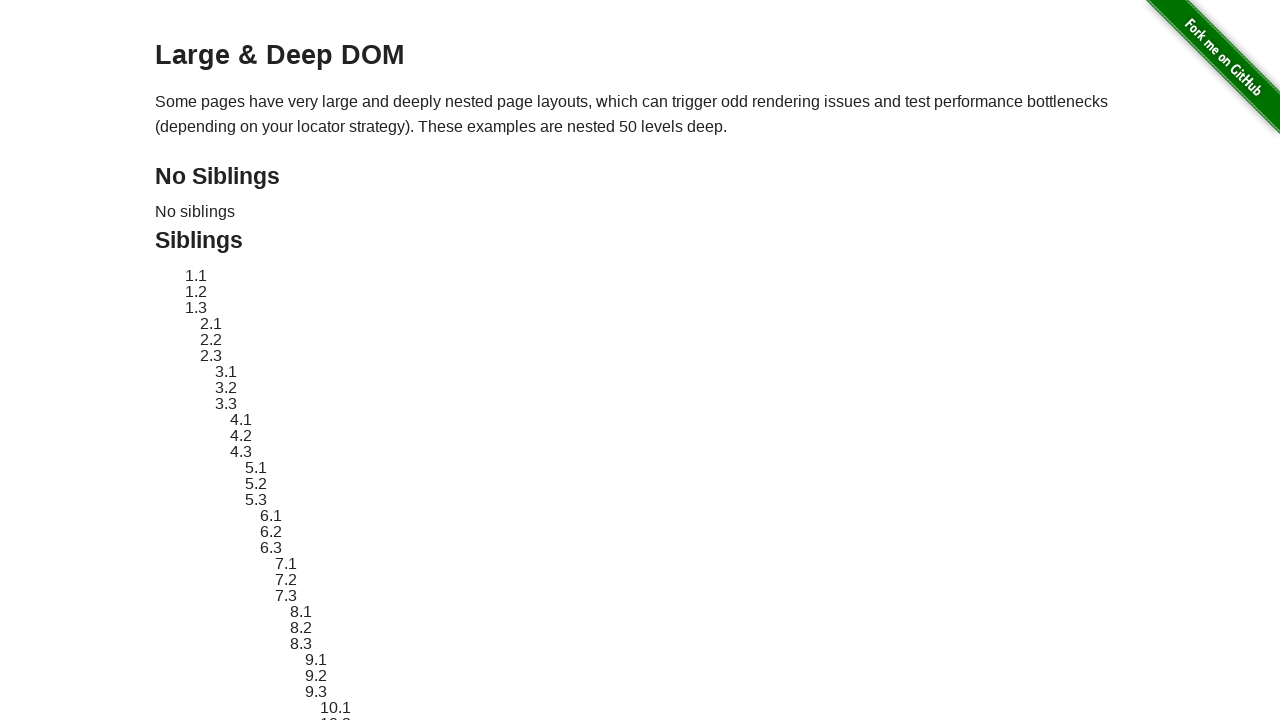

Located target element with ID 'sibling-2.3'
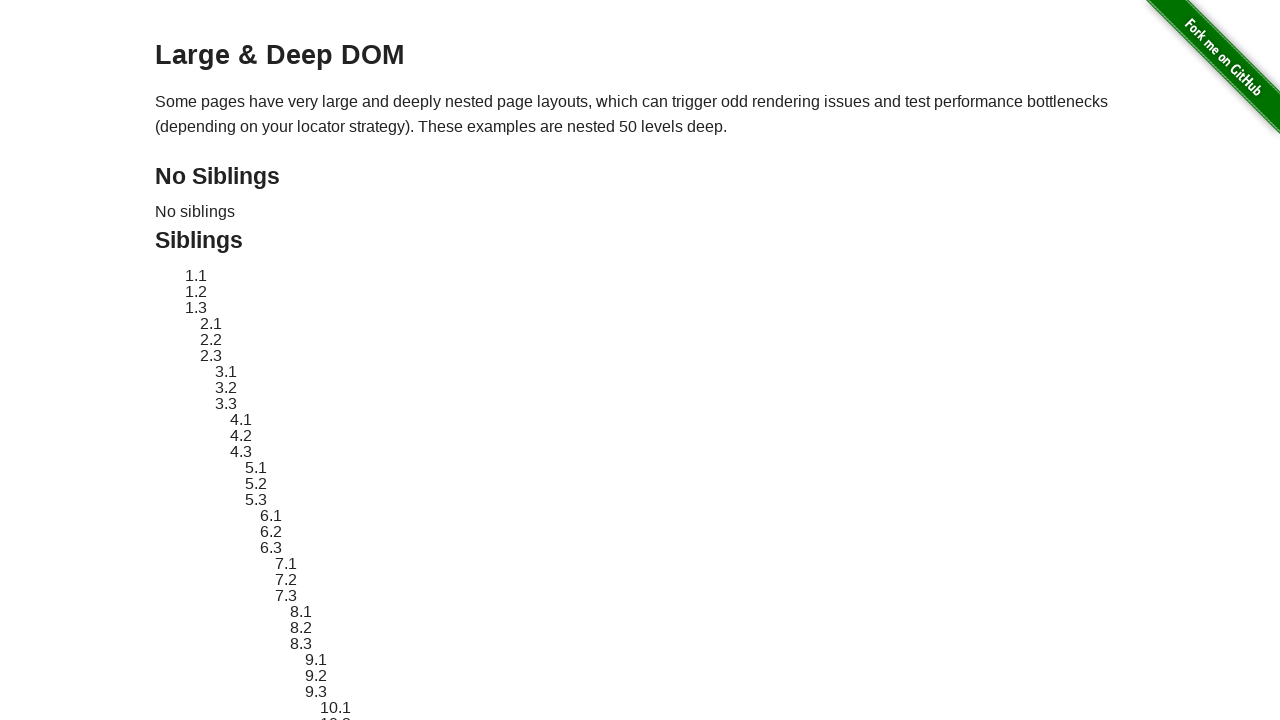

Target element became visible
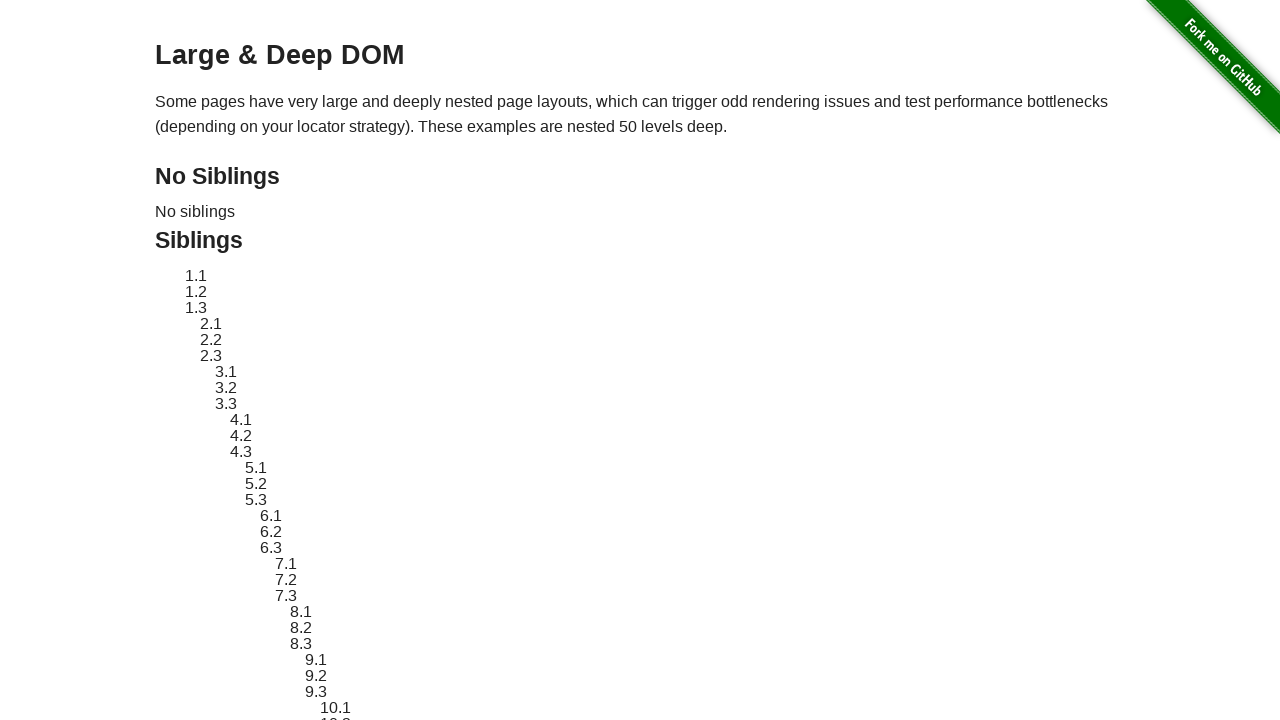

Stored original style attribute of target element
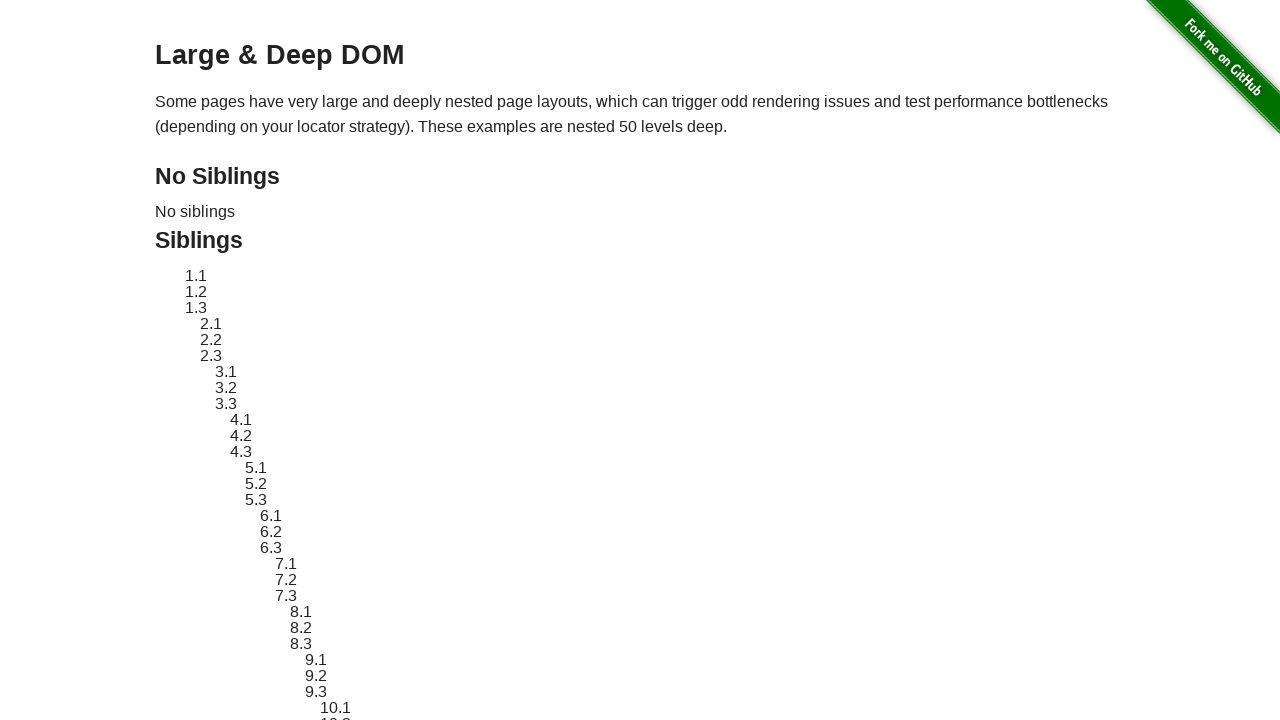

Applied red dashed border highlight style to target element
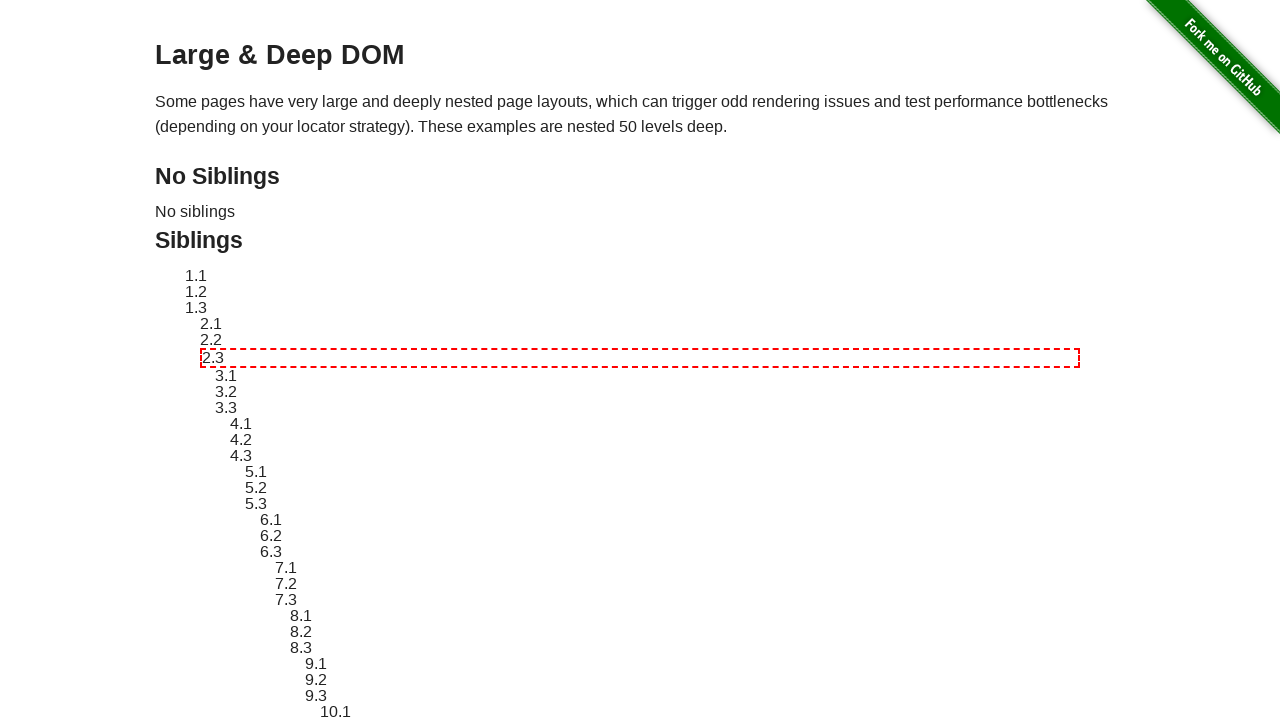

Waited 2 seconds to observe highlight on target element
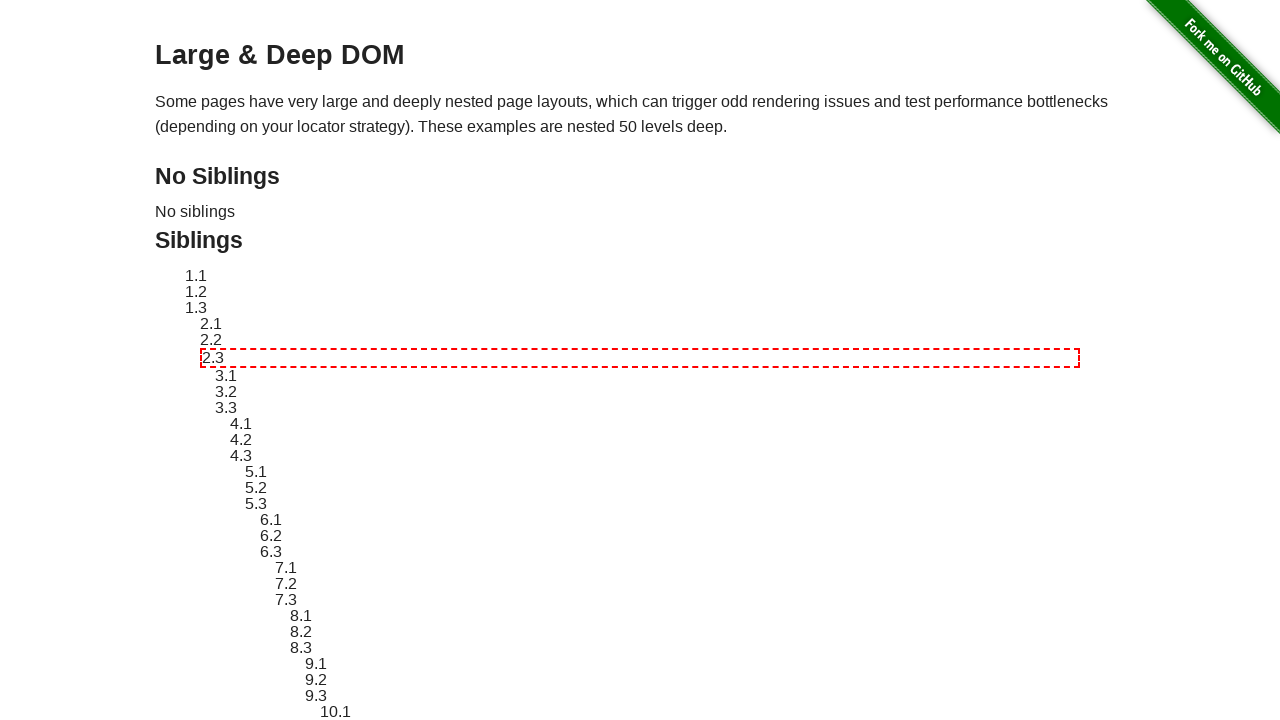

Reverted target element to original style
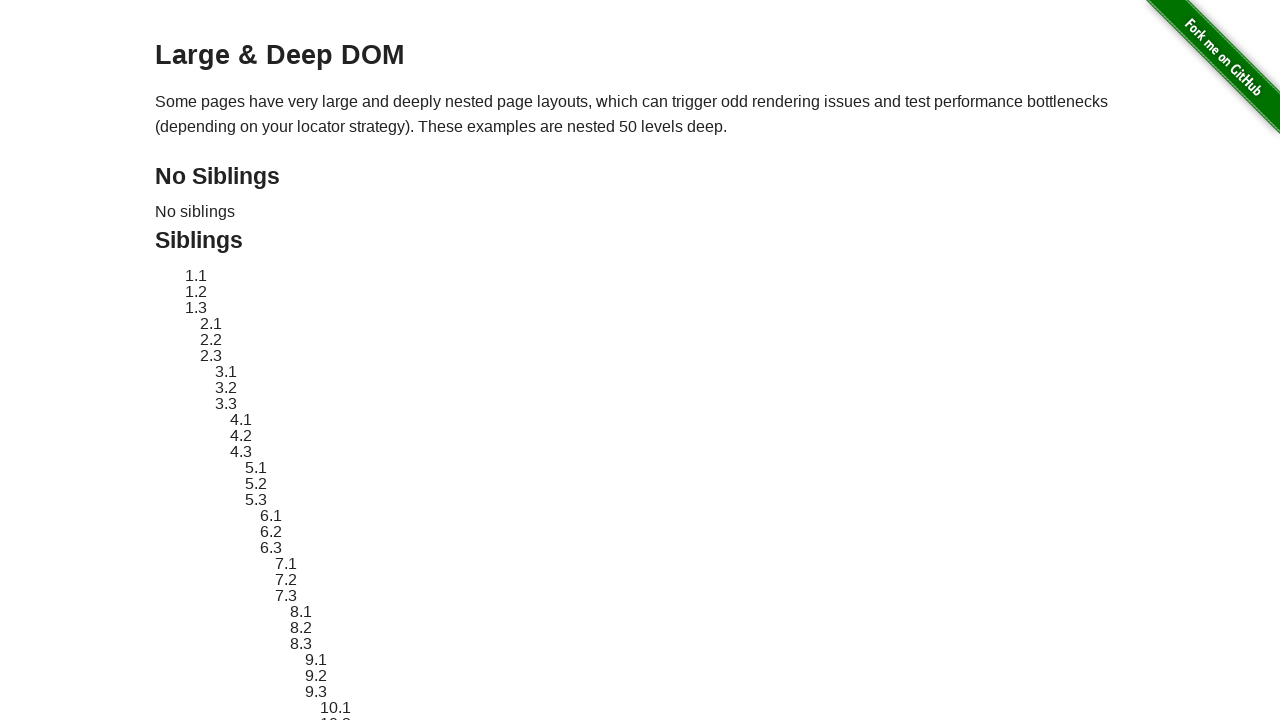

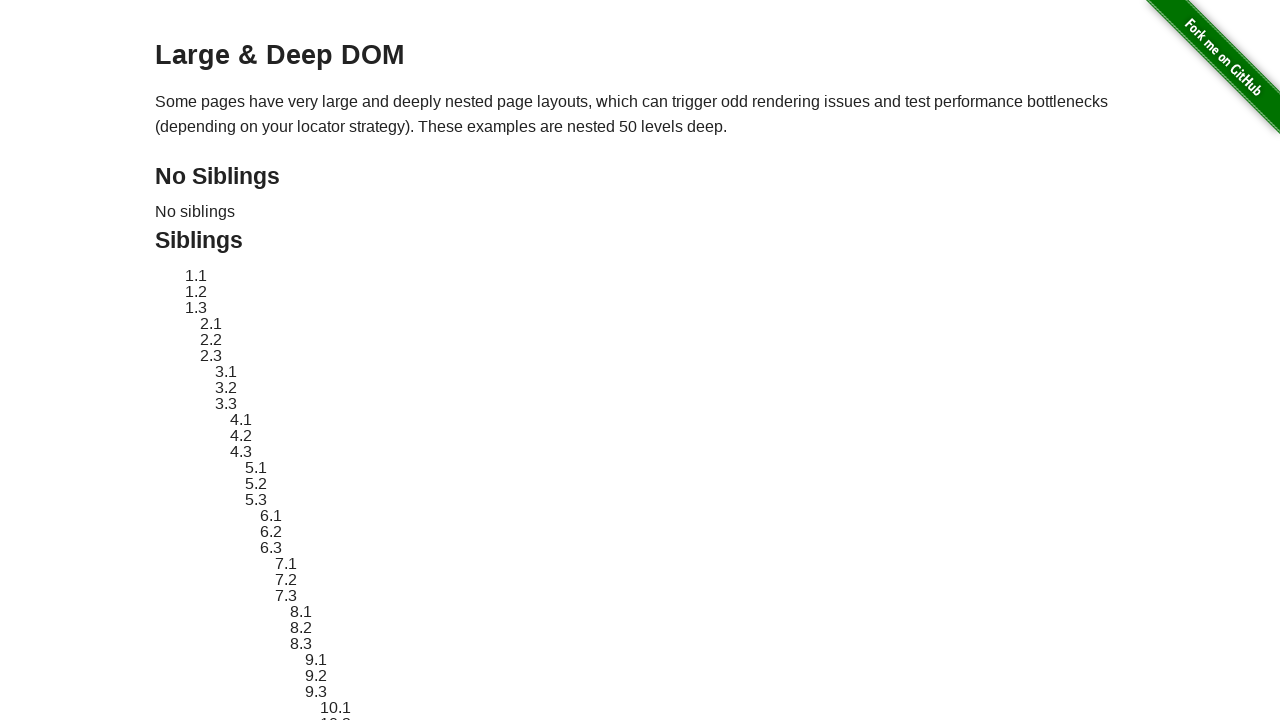